Tests click-and-hold functionality on a demo page by performing a click-and-hold action followed by a release on a taphold element

Starting URL: https://www.jqueryscript.net/demo/tap-hold-event-handler/

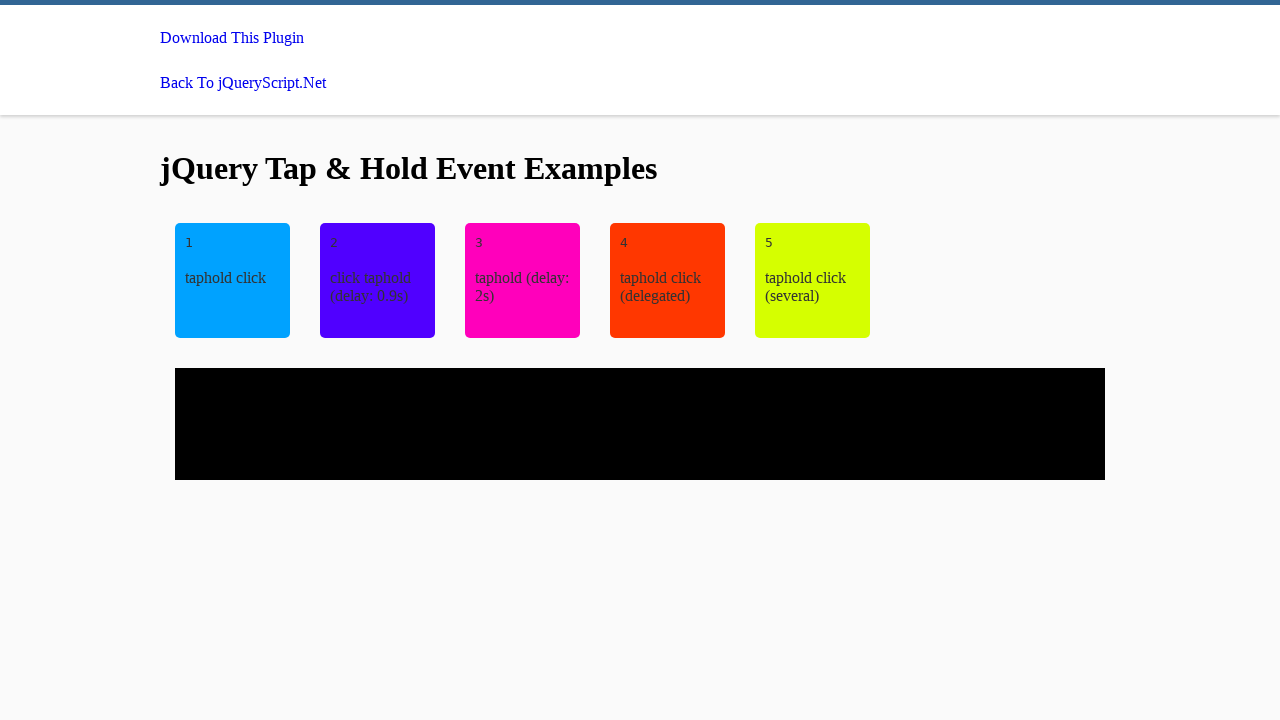

Located the taphold click element
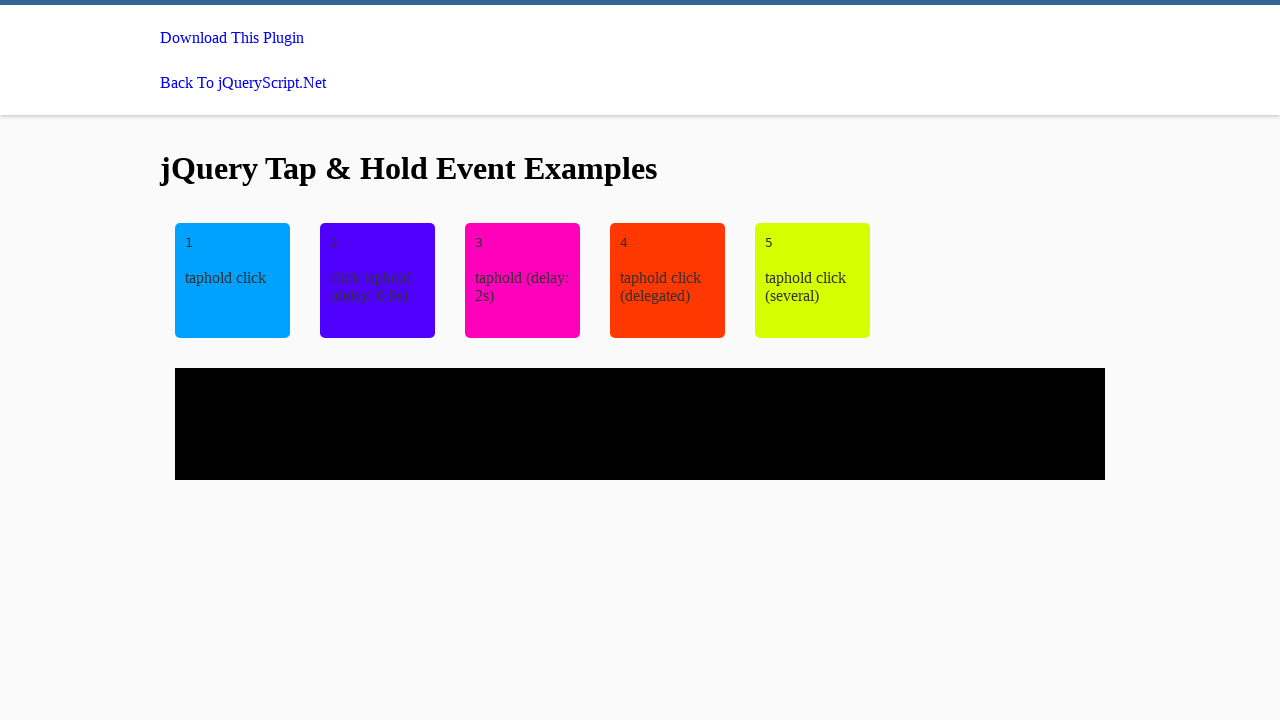

Hovered over the taphold element at (232, 281) on xpath=(//div[contains(text(),'taphold click')])[1]
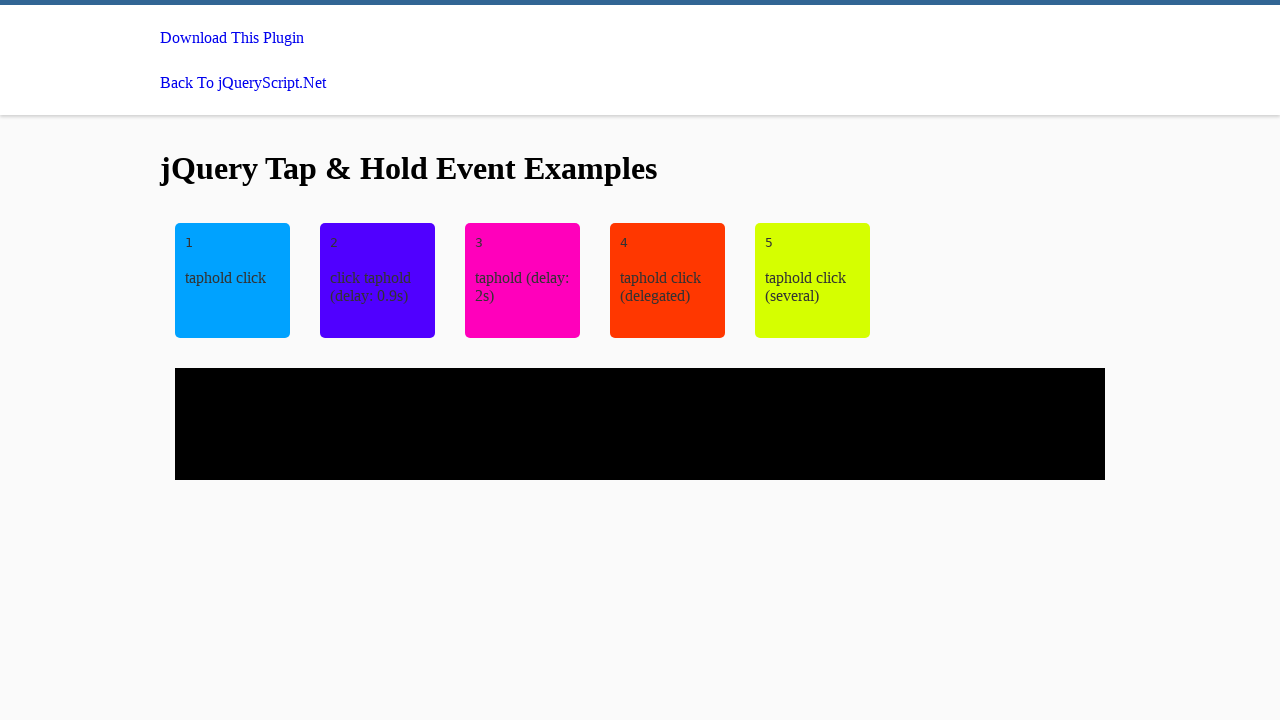

Pressed mouse button down on the taphold element at (232, 281)
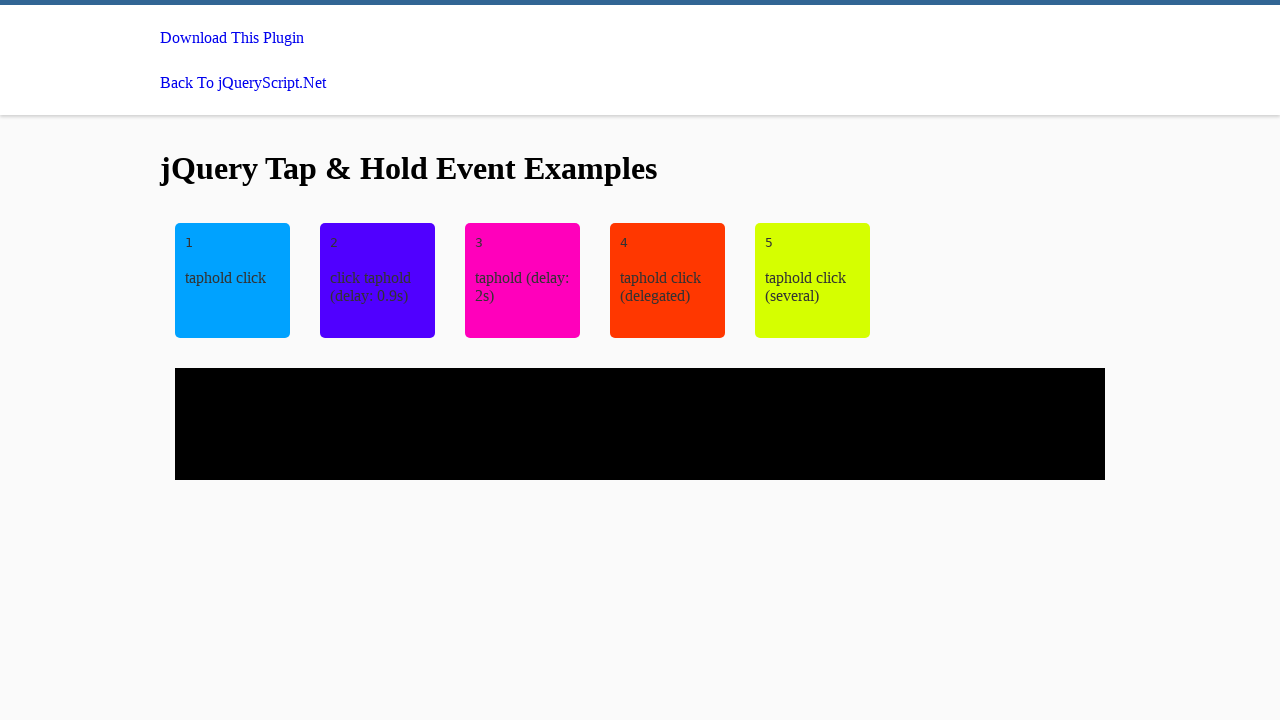

Waited 1000ms to simulate click-and-hold duration
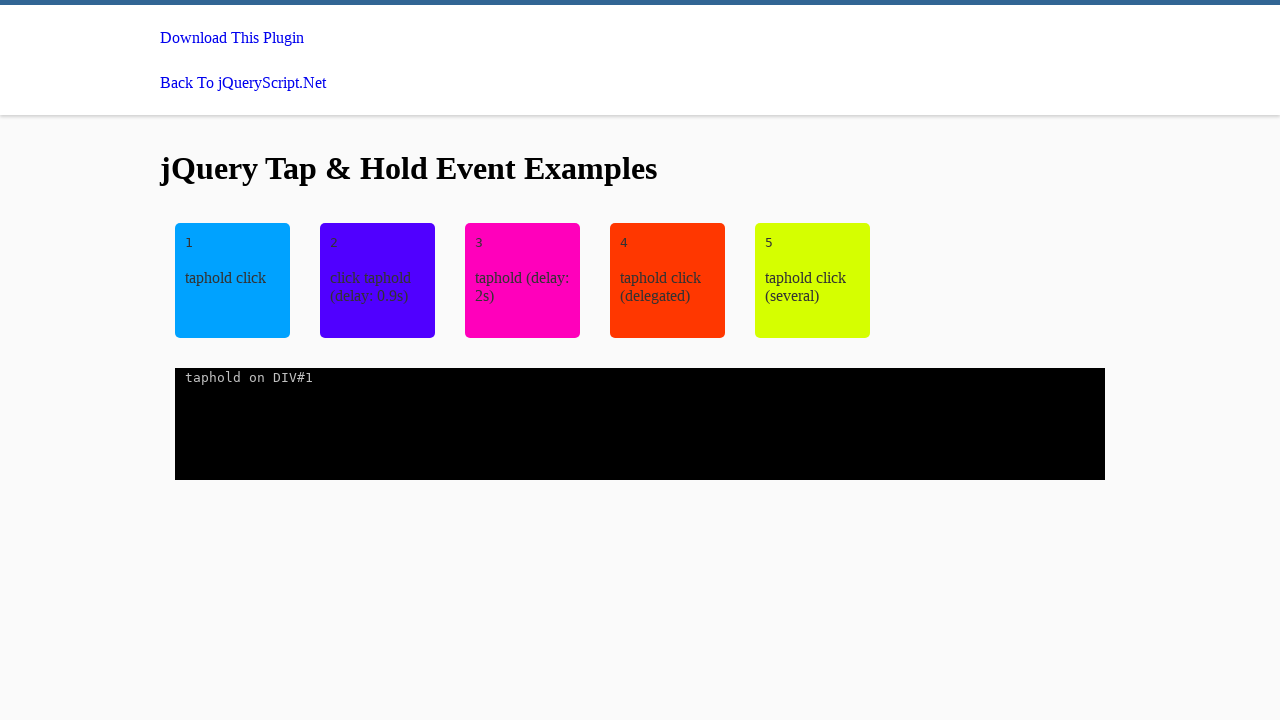

Released the mouse button to complete click-and-hold action at (232, 281)
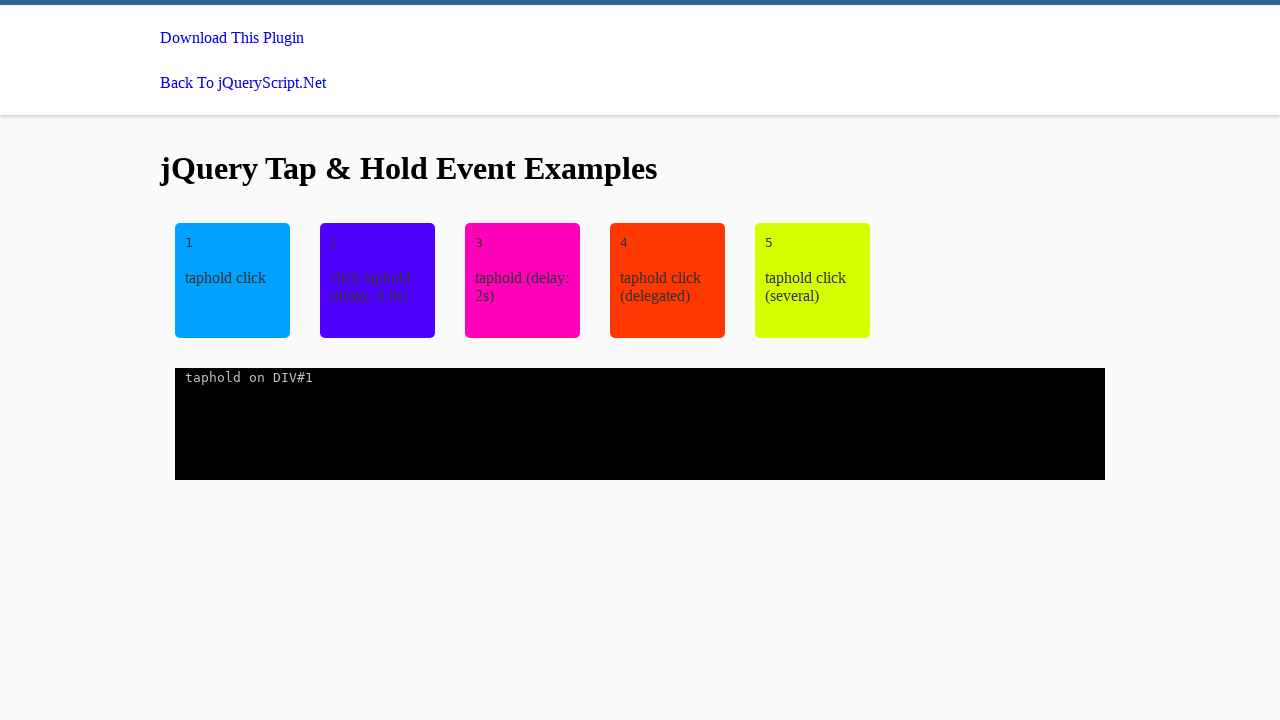

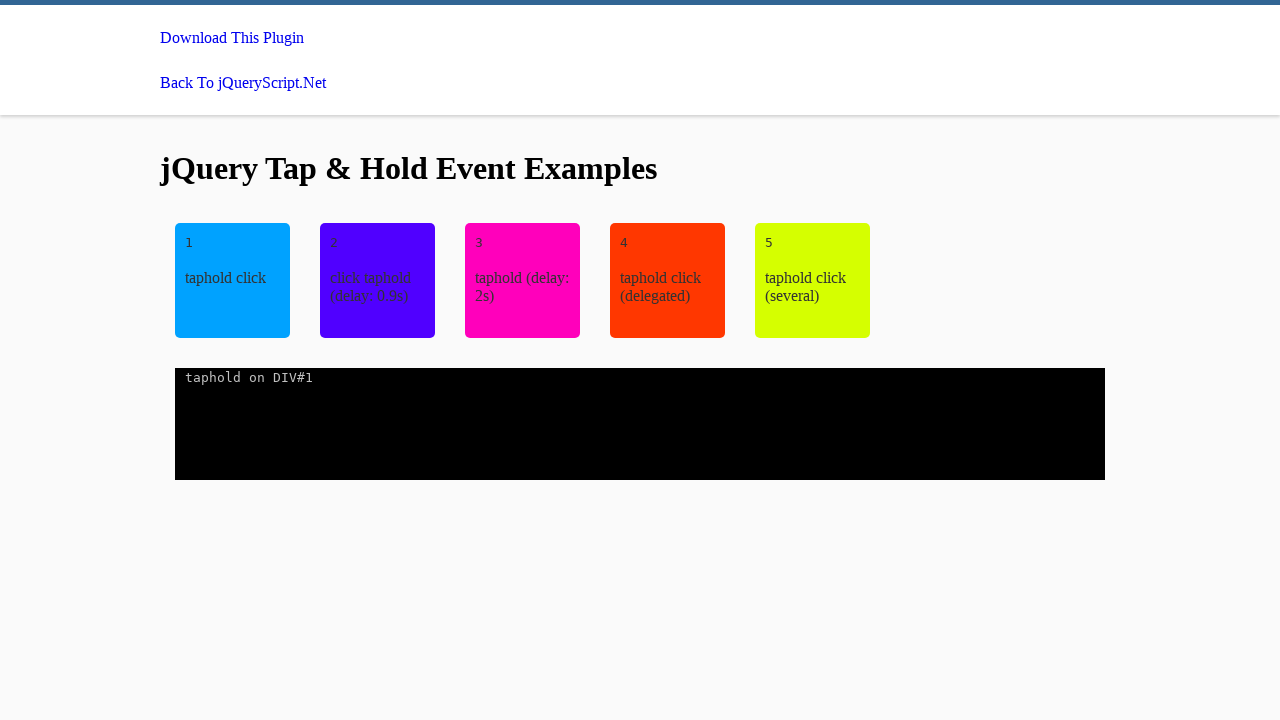